Tests login with username but empty password field and verifies password required error message

Starting URL: https://www.saucedemo.com/

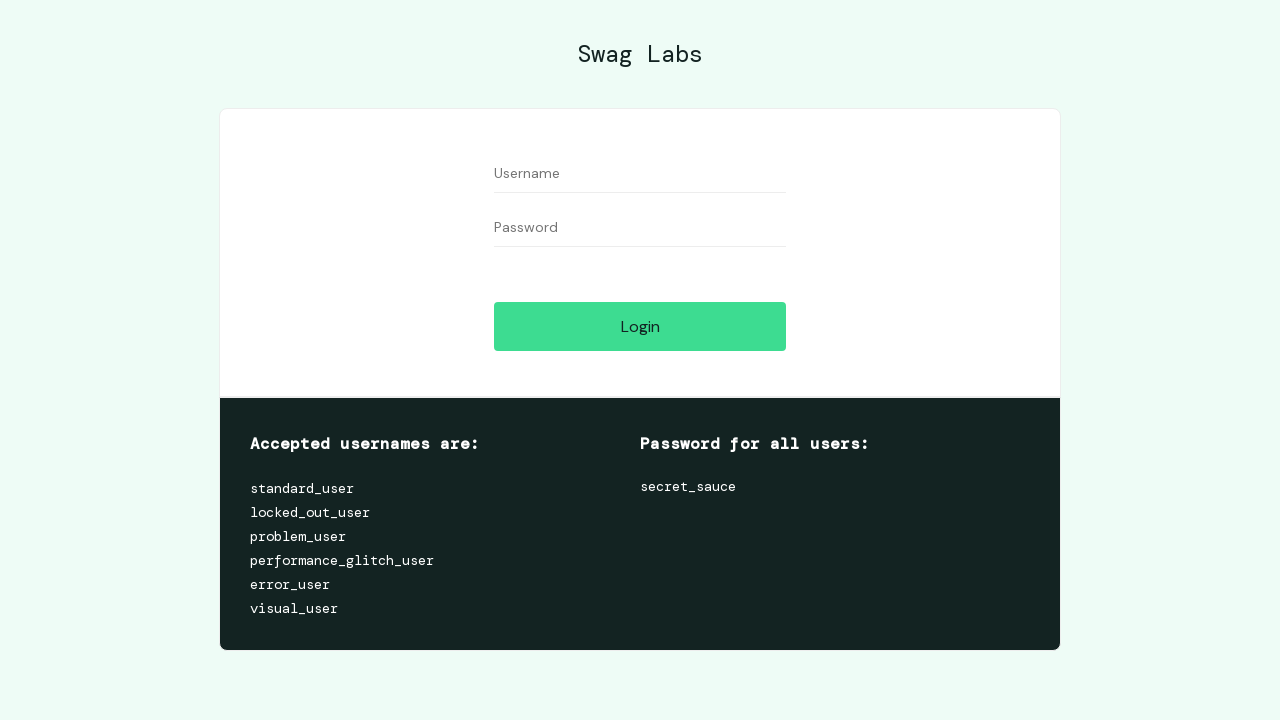

Filled username field with 'standard_user' on #user-name
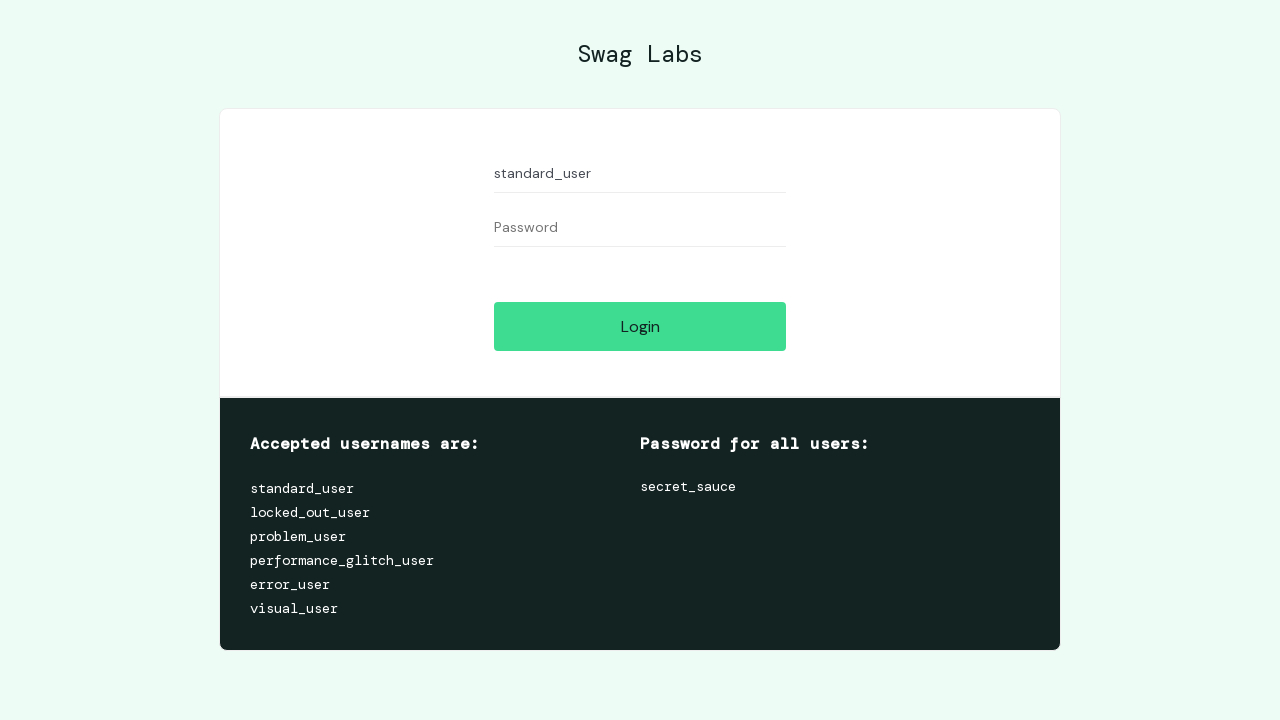

Left password field empty on #password
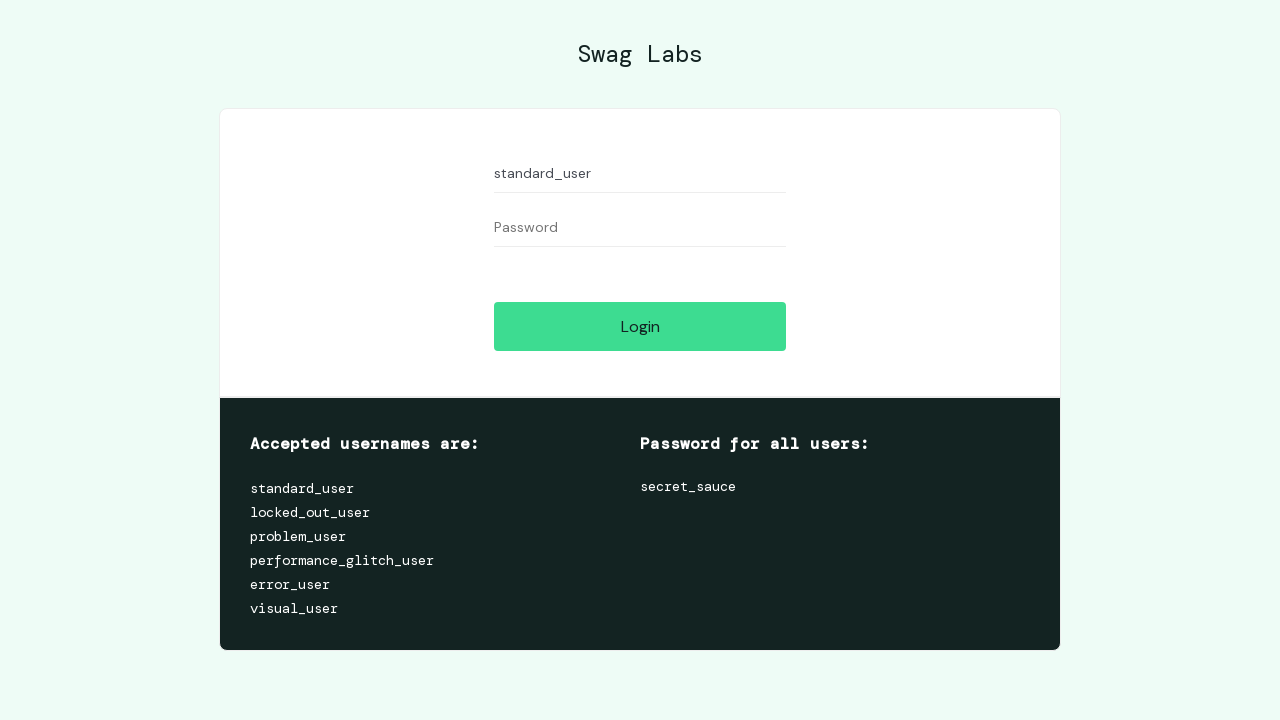

Clicked login button at (640, 326) on #login-button
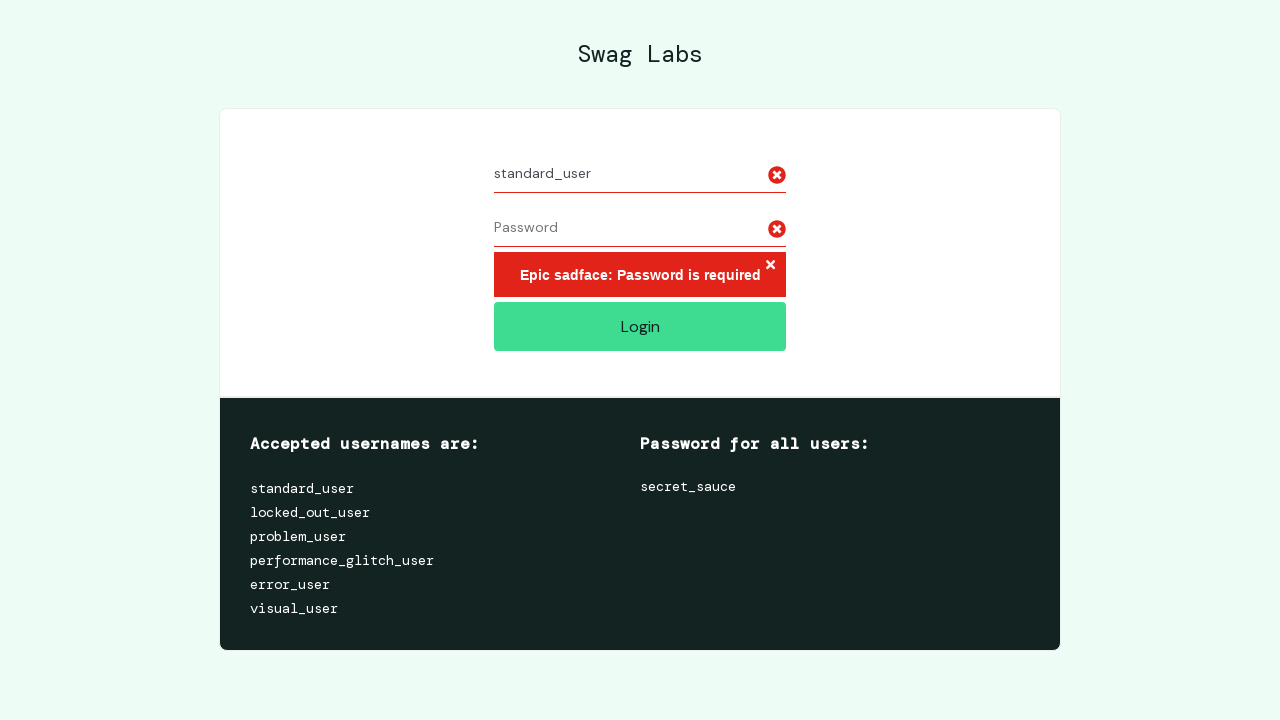

Password required error message appeared
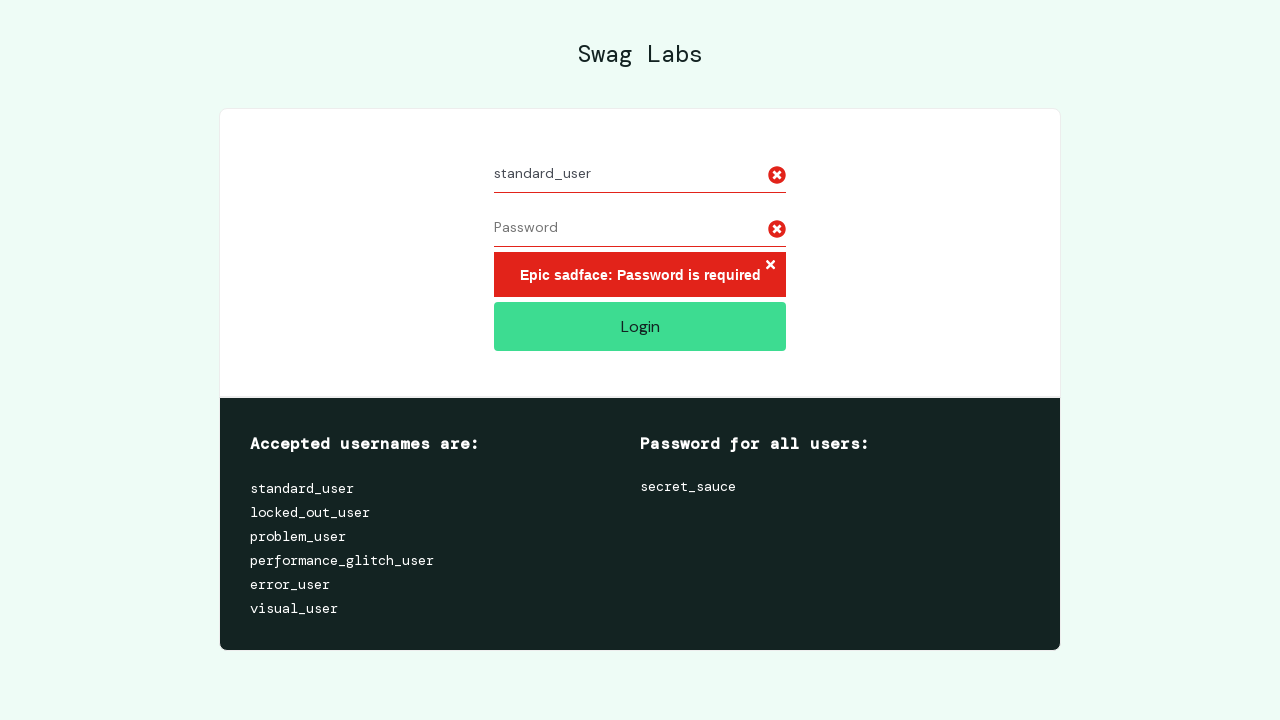

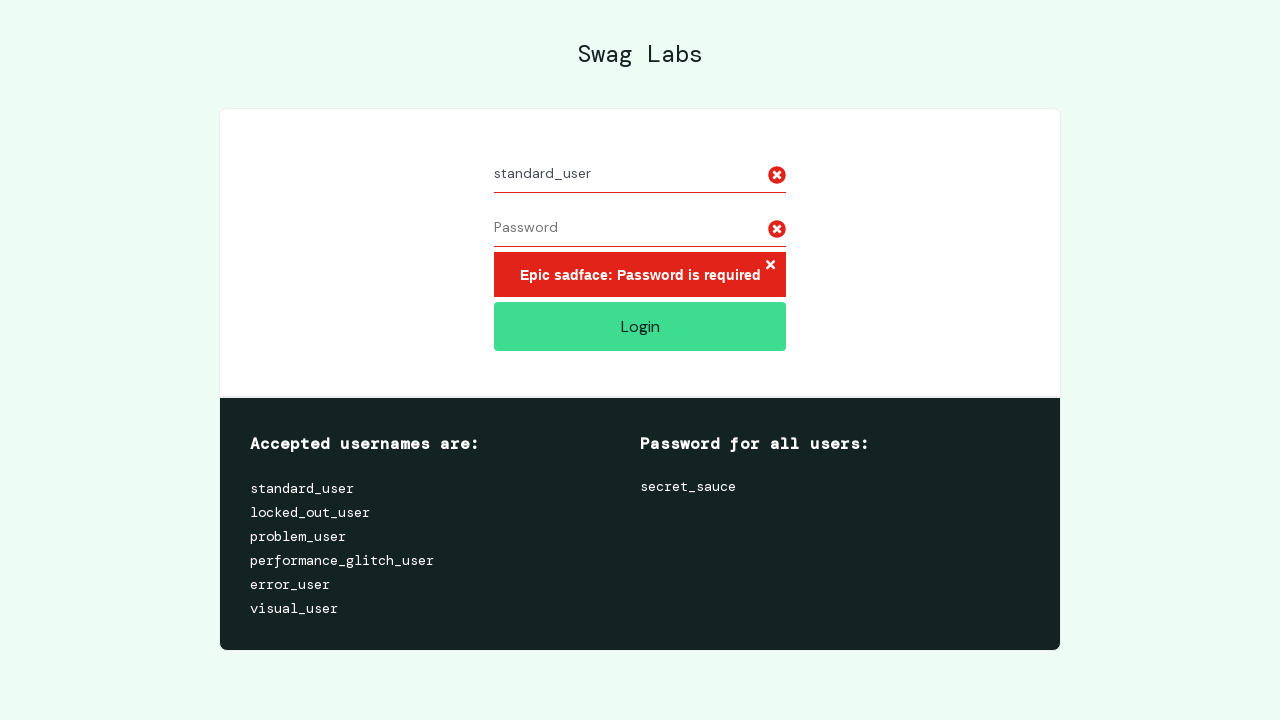